Tests a broken English to English translator by entering text in the input textarea, clicking the translate button, and waiting for the translation result to appear.

Starting URL: https://anythingtranslate.com/translators/broken-english-to-english-translator/

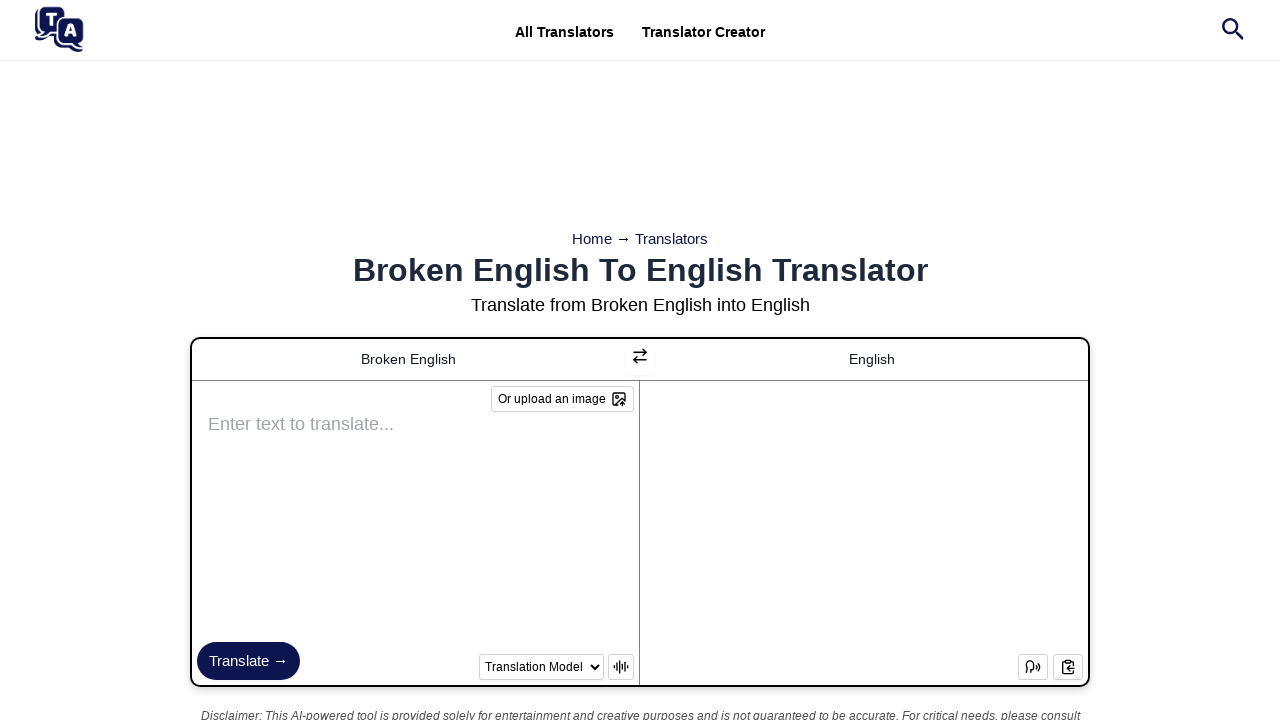

Scrolled page down to 200px to ensure elements are visible
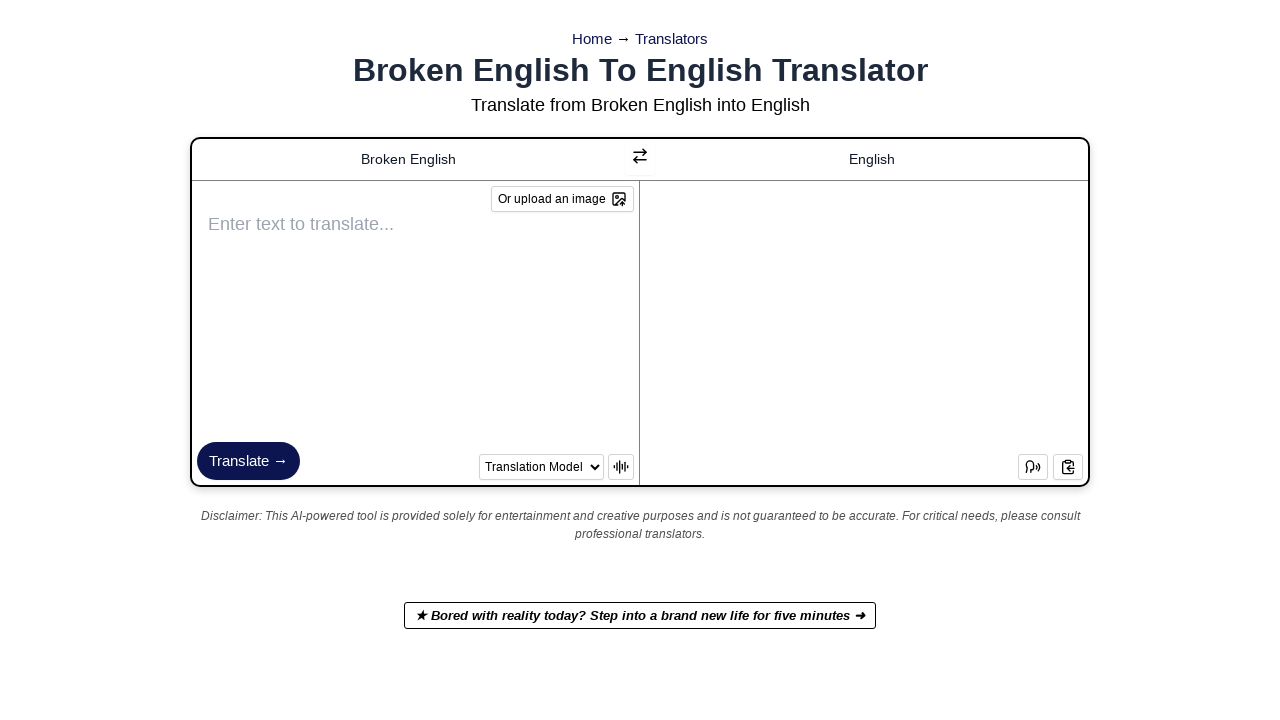

Entered broken English text 'ME GO STORE YESTERDAY BUY APPLE.' into the input textarea on #to-translate-text
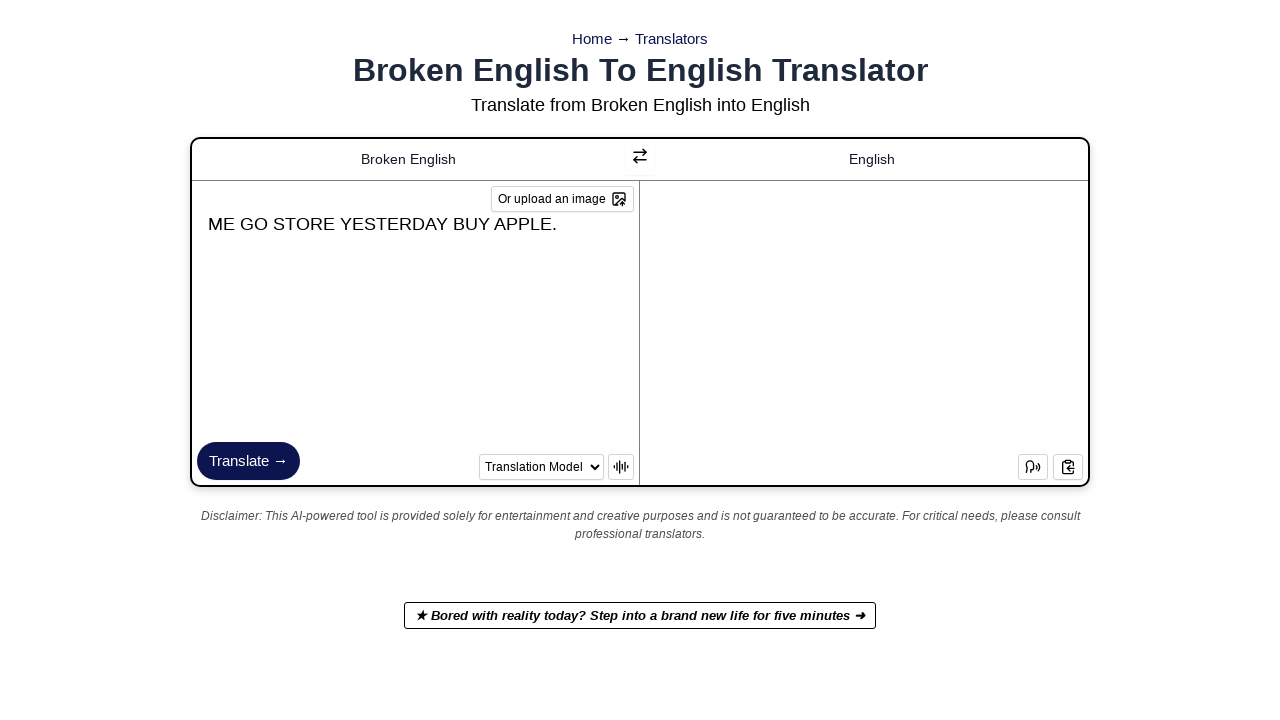

Scrolled translate button into view
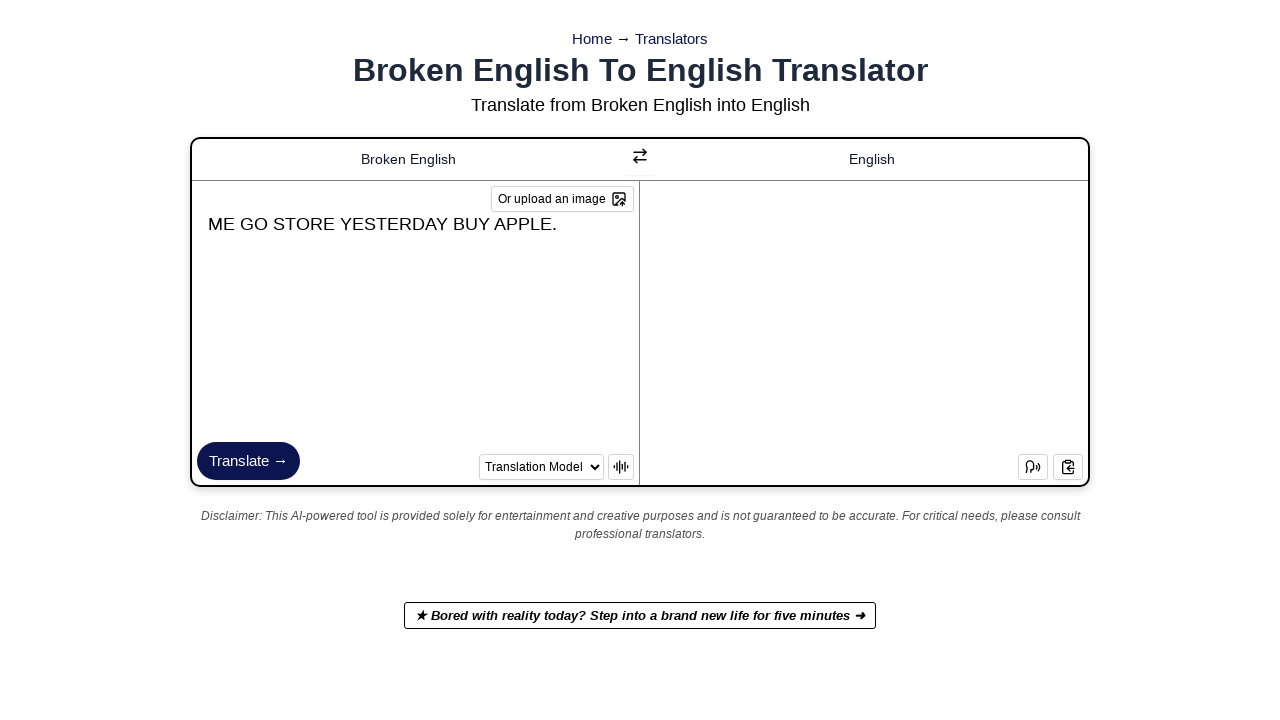

Clicked the translate button to initiate translation at (248, 461) on .translation-submit-button
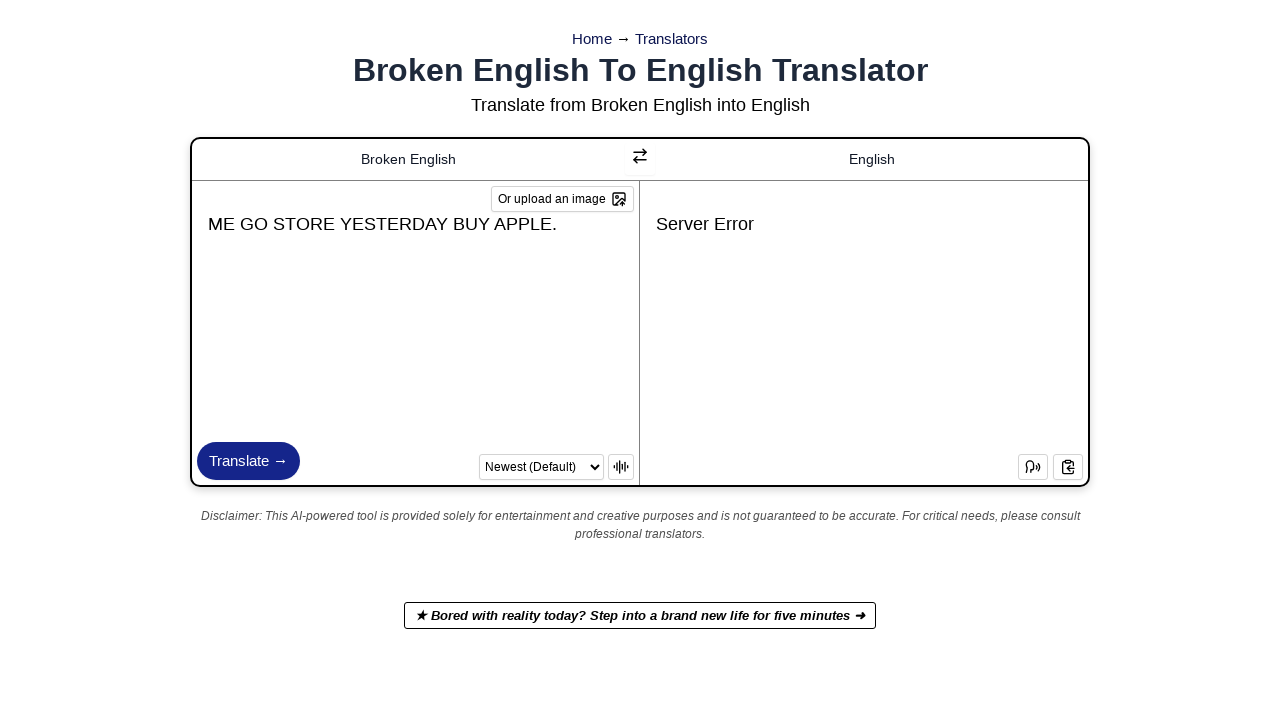

Translation result appeared in the output field
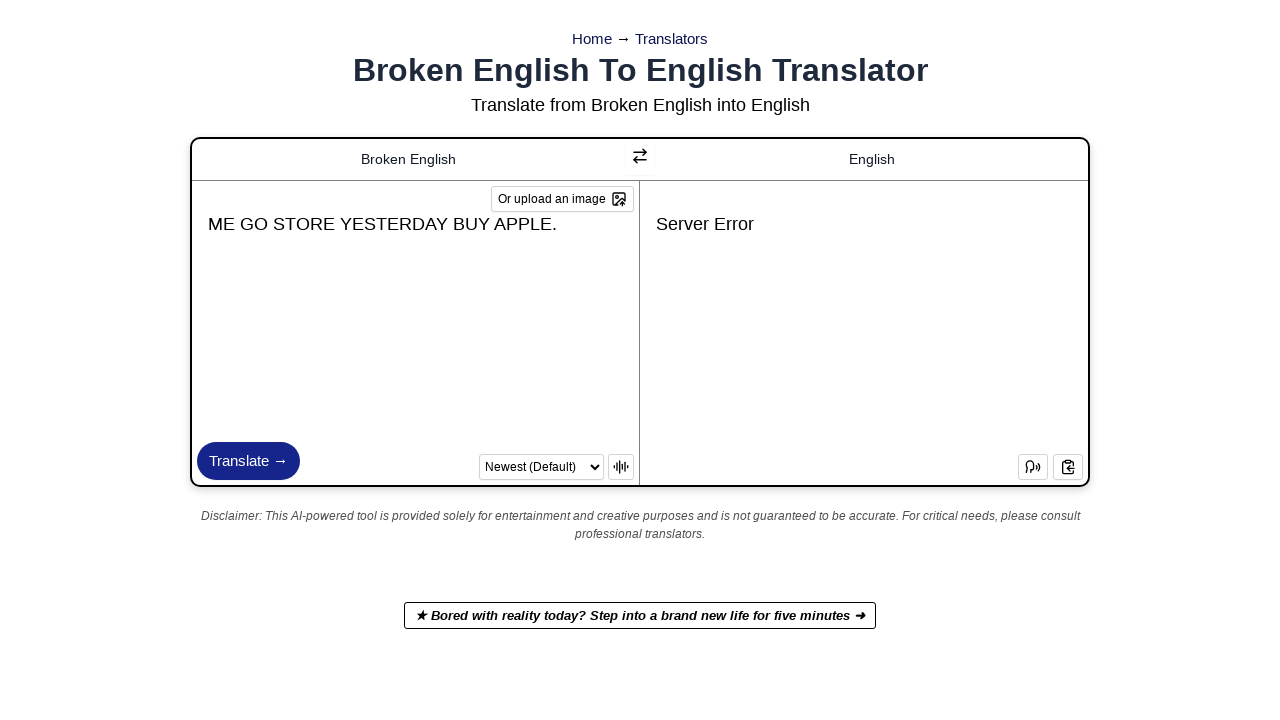

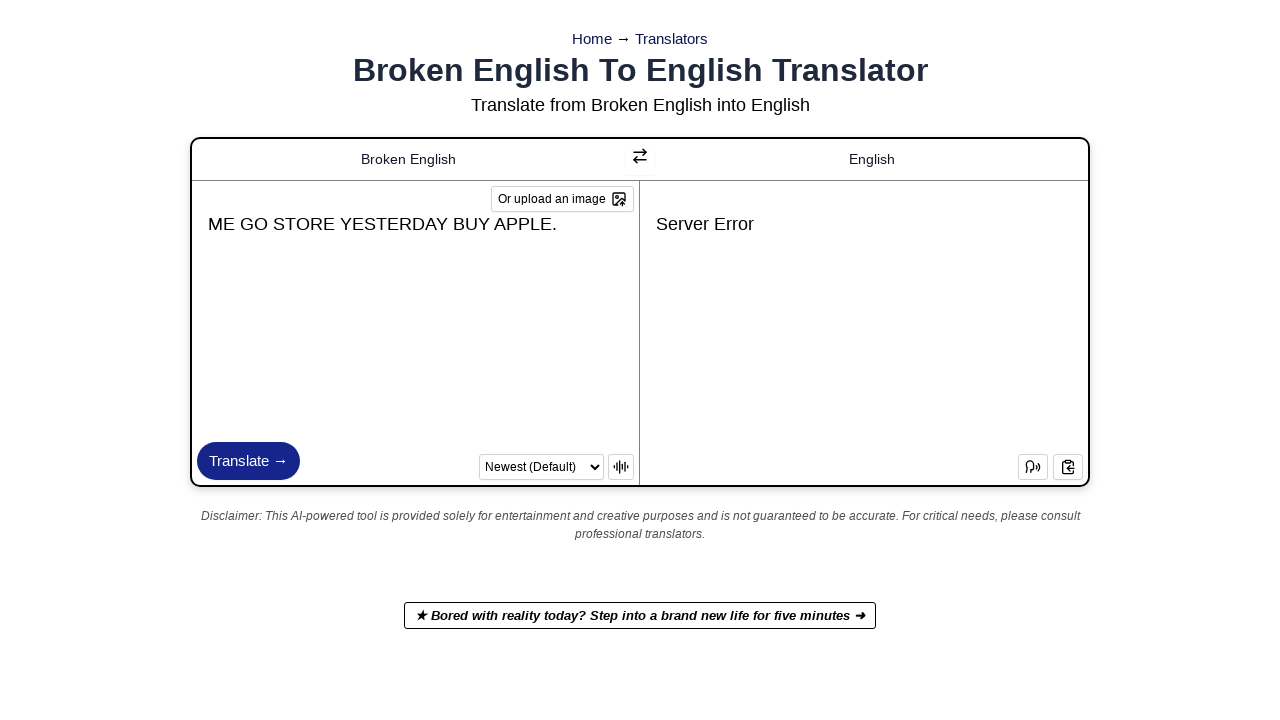